Tests file download functionality by clicking on a download link and verifying the file is downloaded

Starting URL: https://testcenter.techproeducation.com/index.php?page=file-download

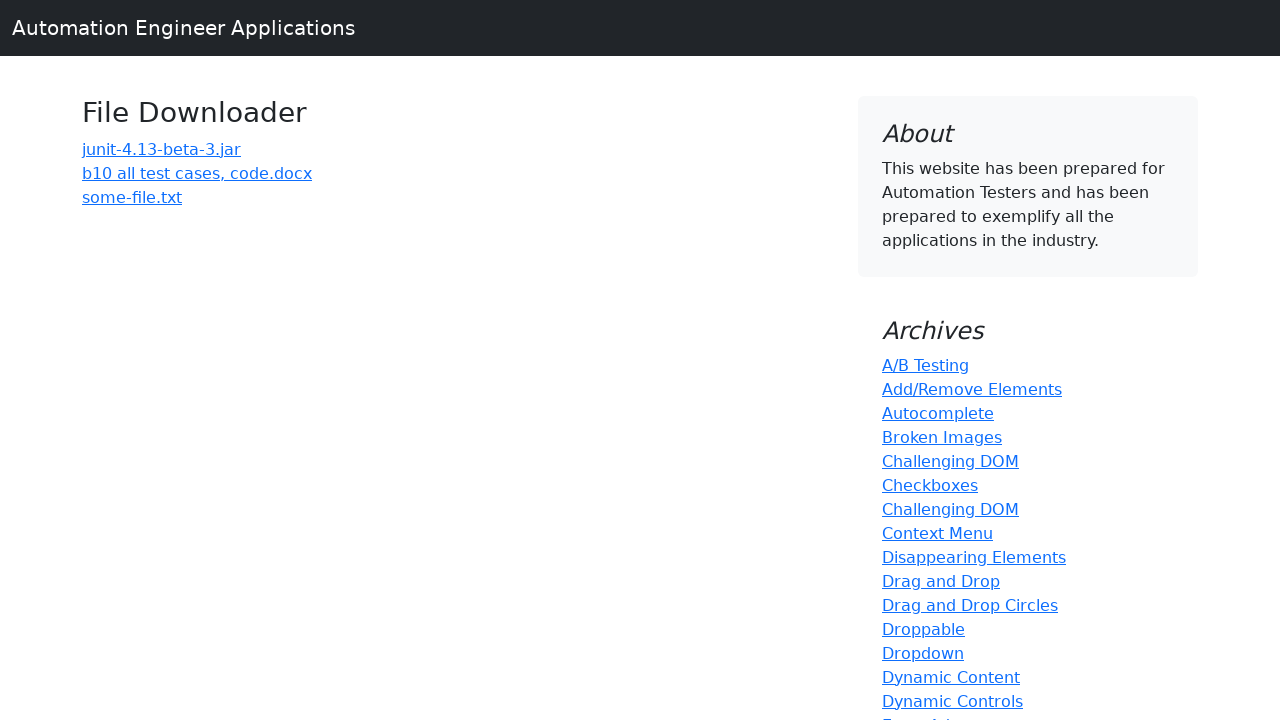

Navigated to file download test page
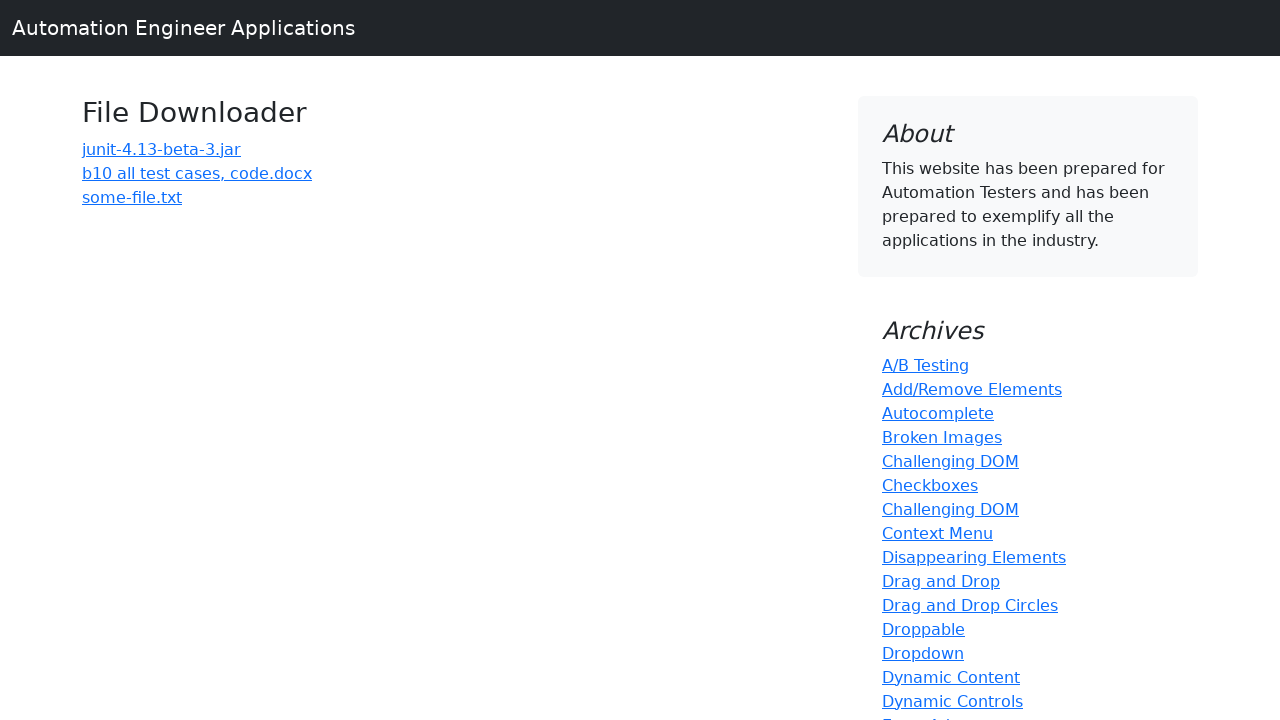

Clicked download link for 'b10 all test cases' file at (197, 173) on text=b10 all test cases
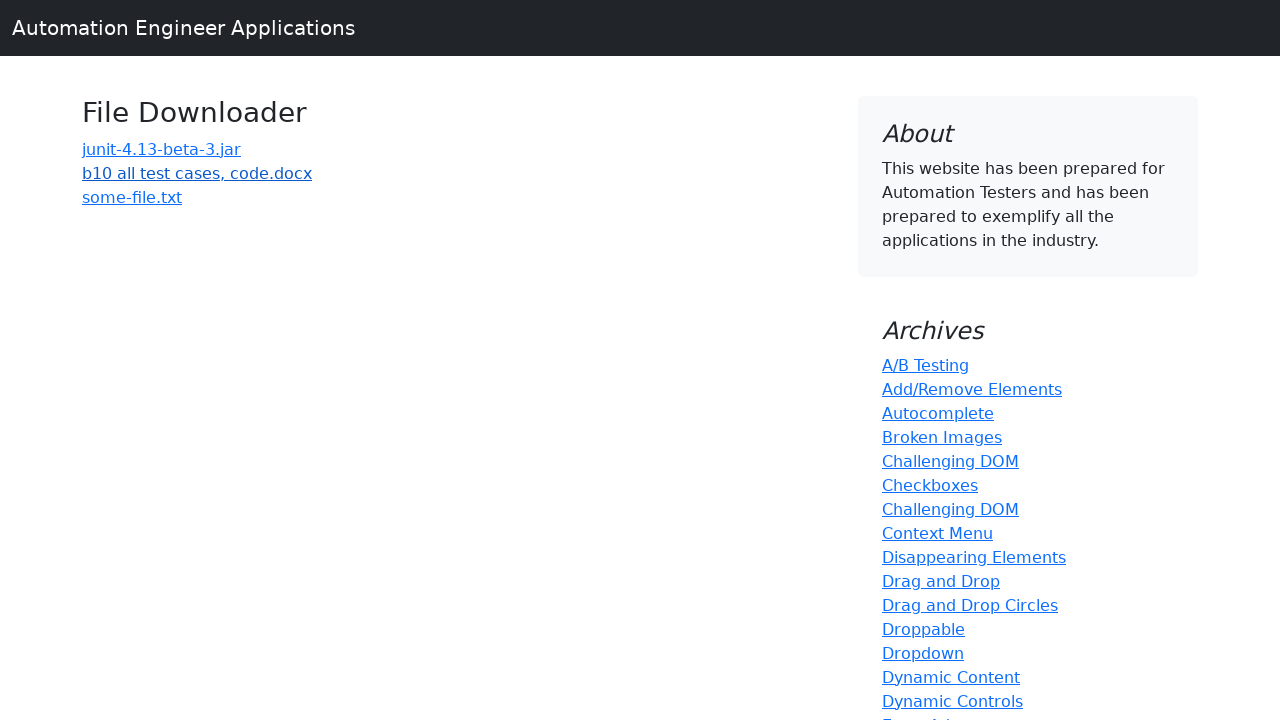

Waited 3 seconds for file download to complete
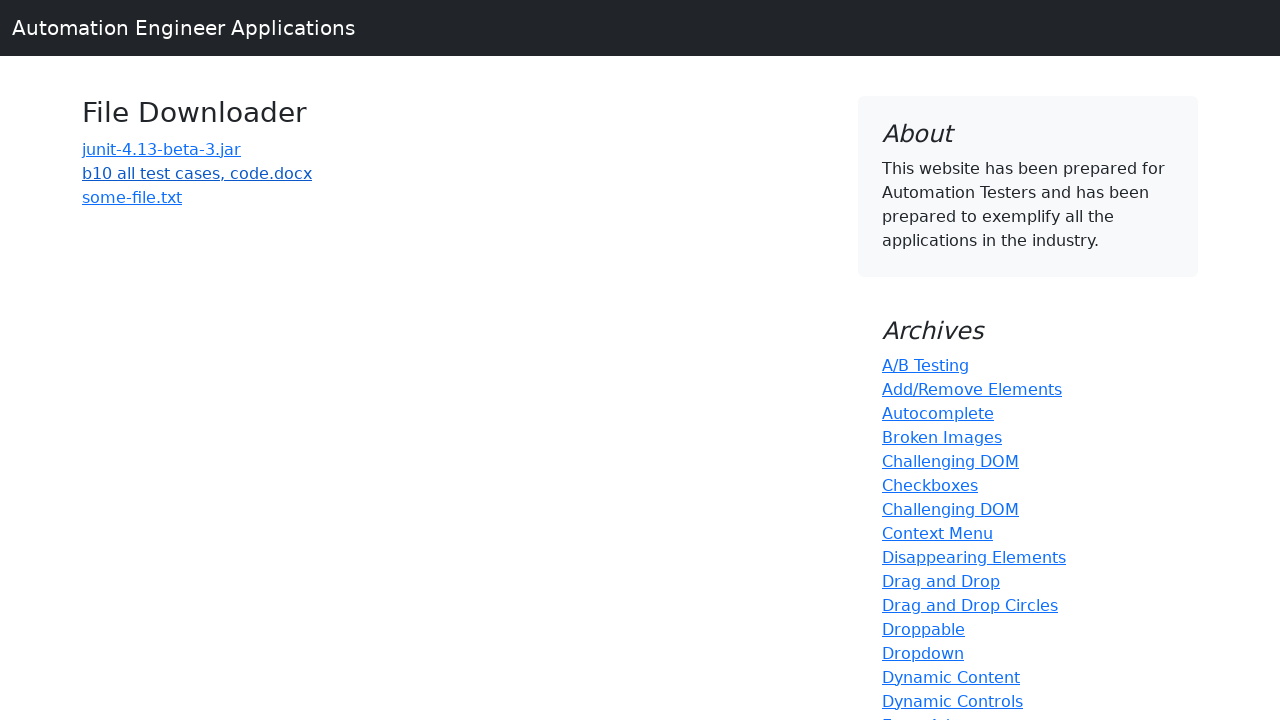

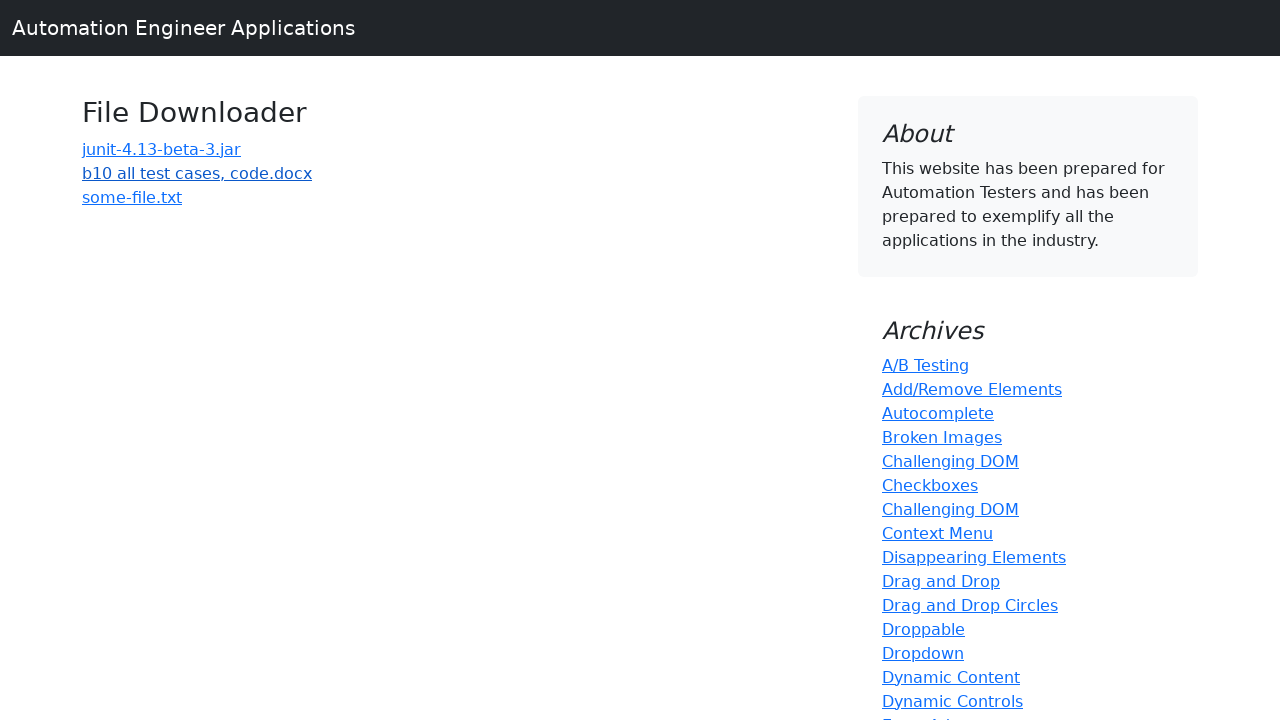